Tests form interaction on OrangeHRM free trial page by filling a subdomain field and selecting a country from a dropdown

Starting URL: https://www.orangehrm.com/en/30-day-free-trial

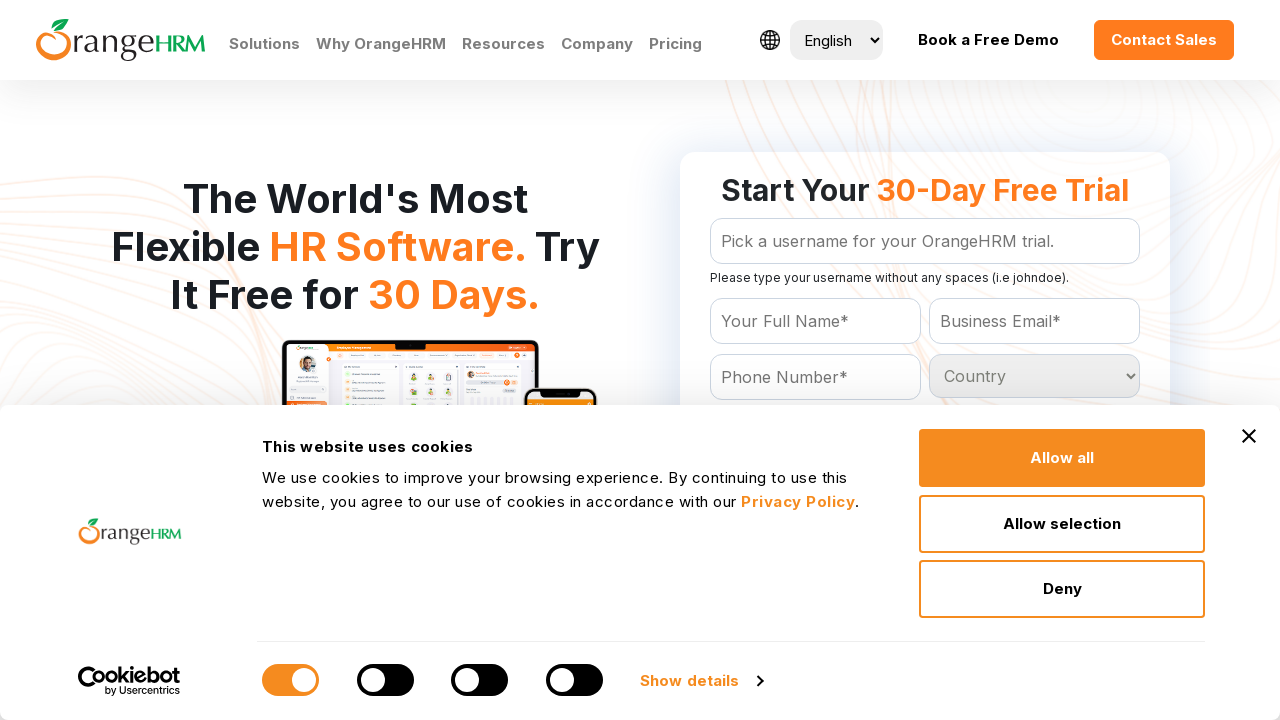

Filled subdomain field with 'TestCompany247' on input#Form_getForm_subdomain
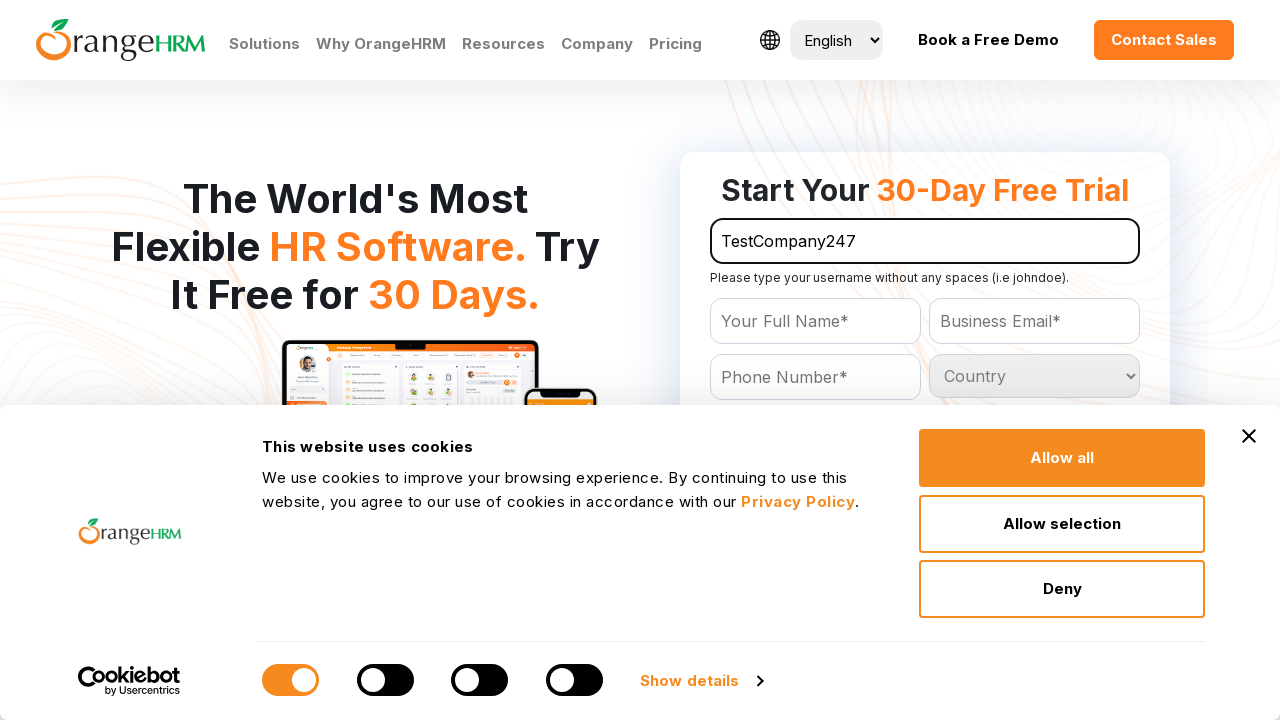

Selected 'India' from country dropdown on select#Form_getForm_Country
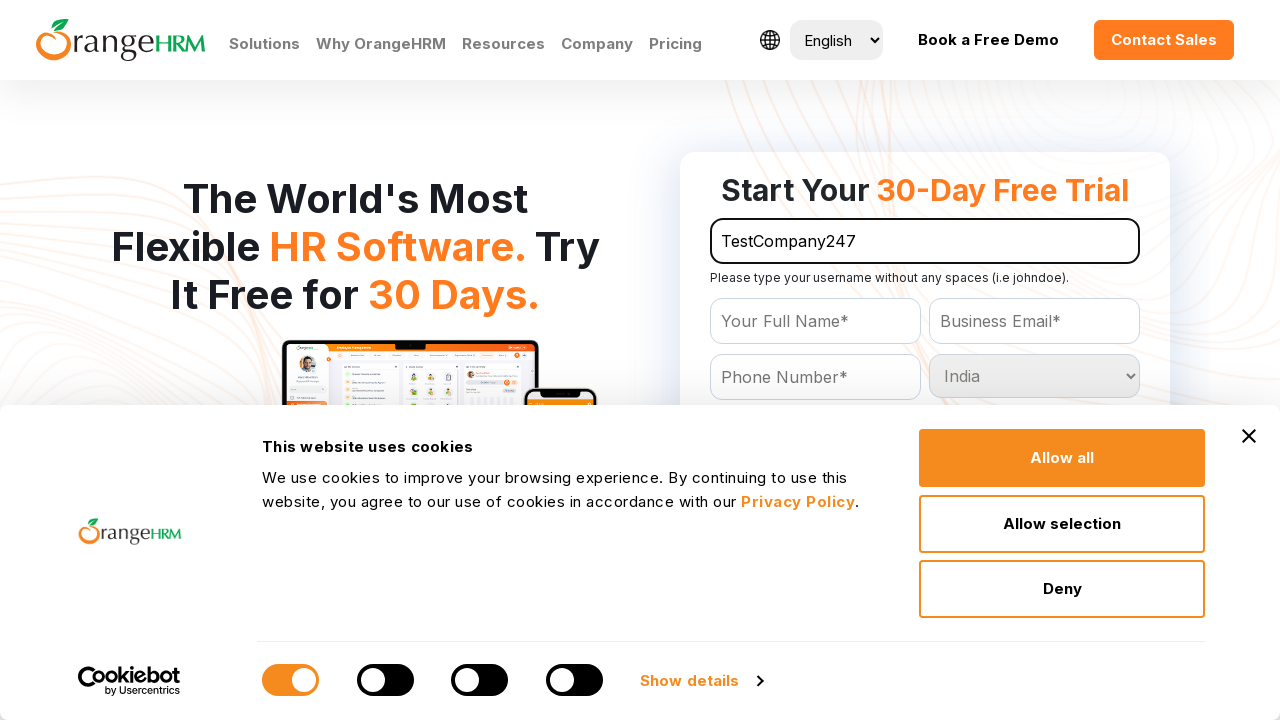

Waited 1000ms for selection to be applied
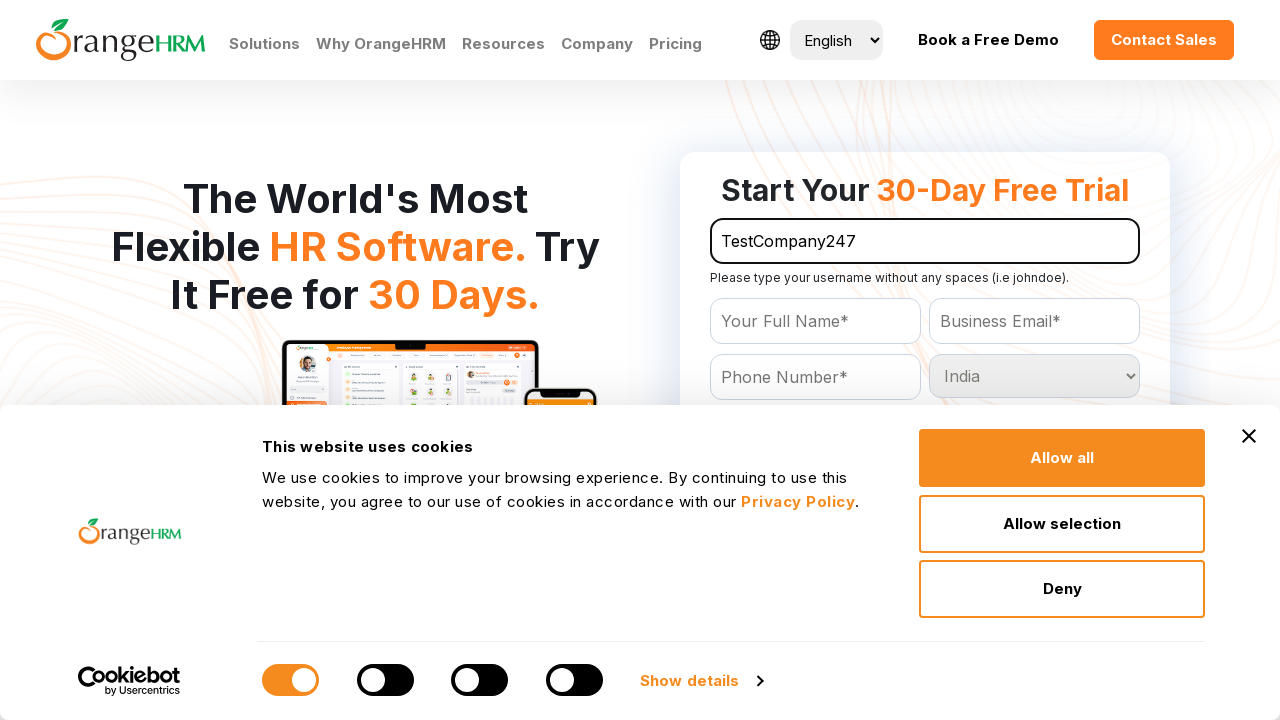

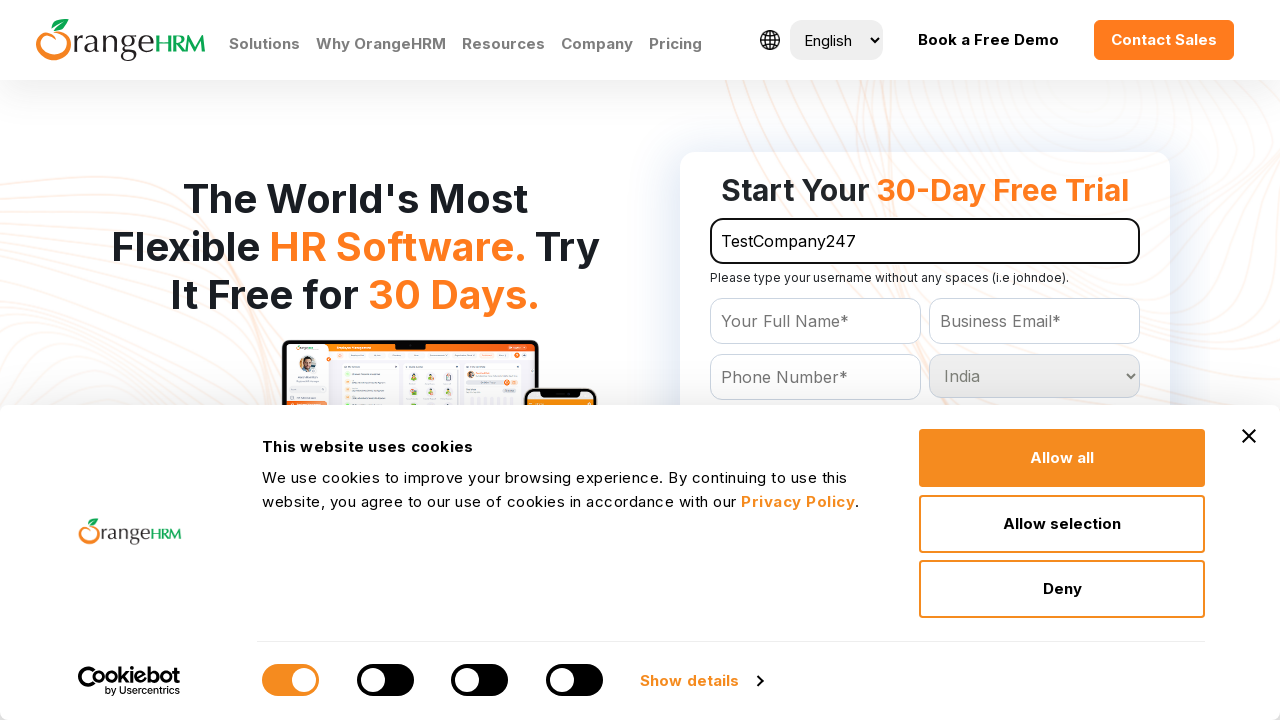